Tests multiple rounds of the death dice game with a consistent winner across several rounds.

Starting URL: http://100percentofthetimehotspaghetti.com/dice.html

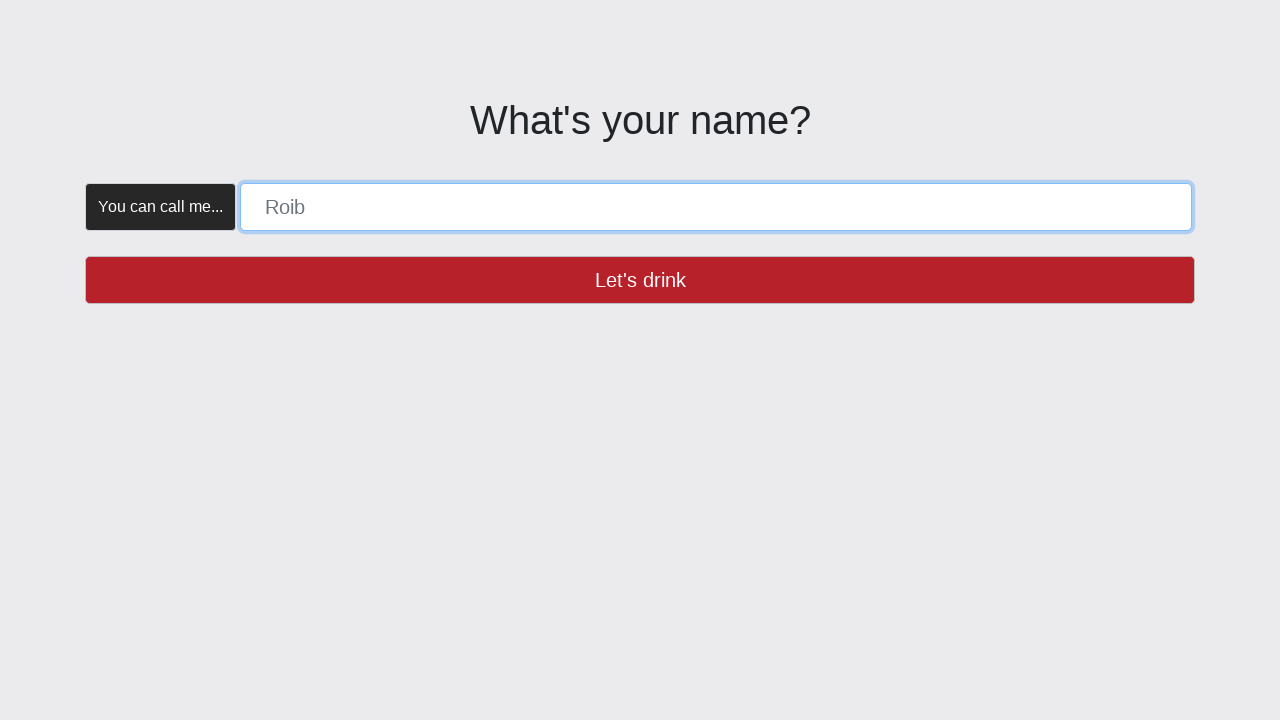

Set default timeout to 30 seconds
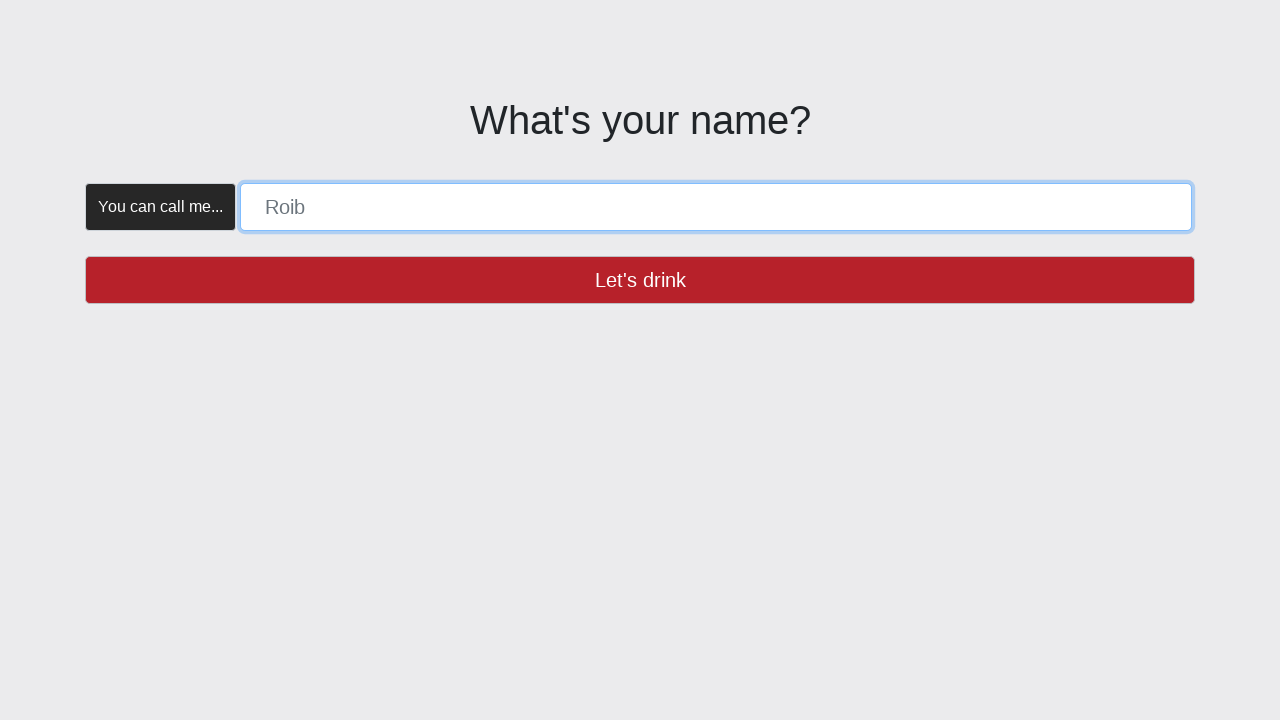

Located name input form
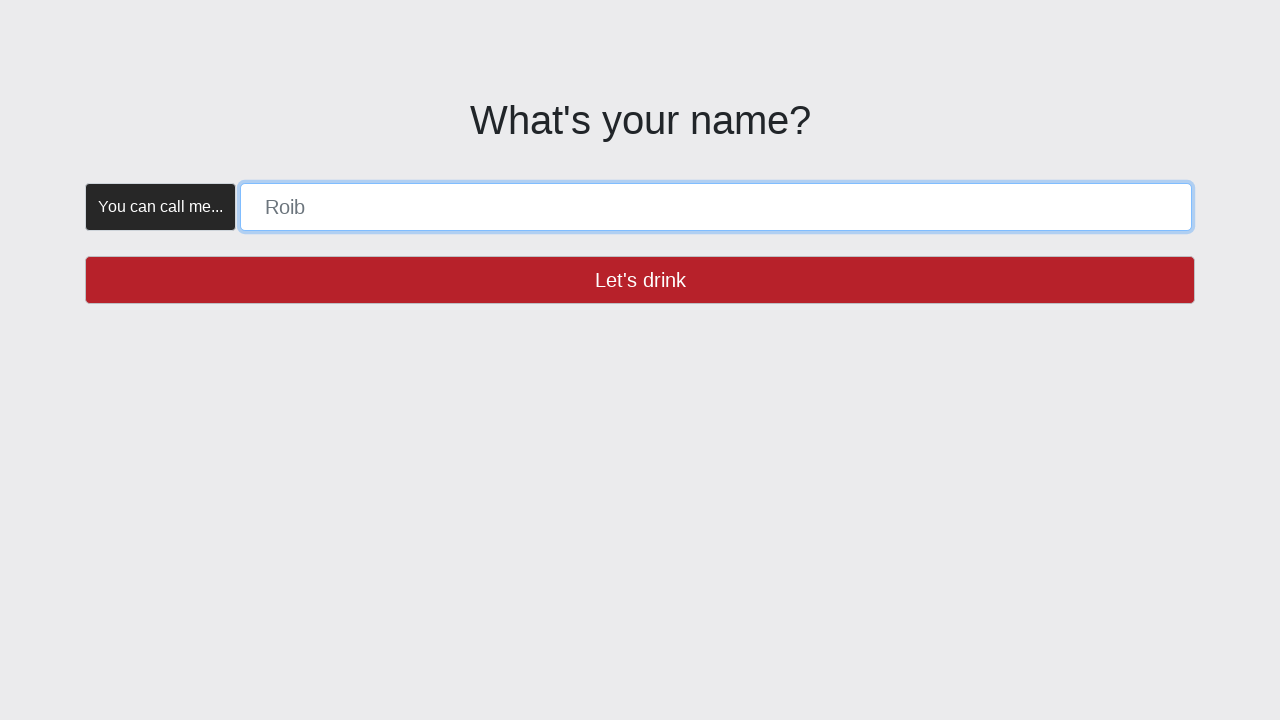

Located 'Let's drink' button
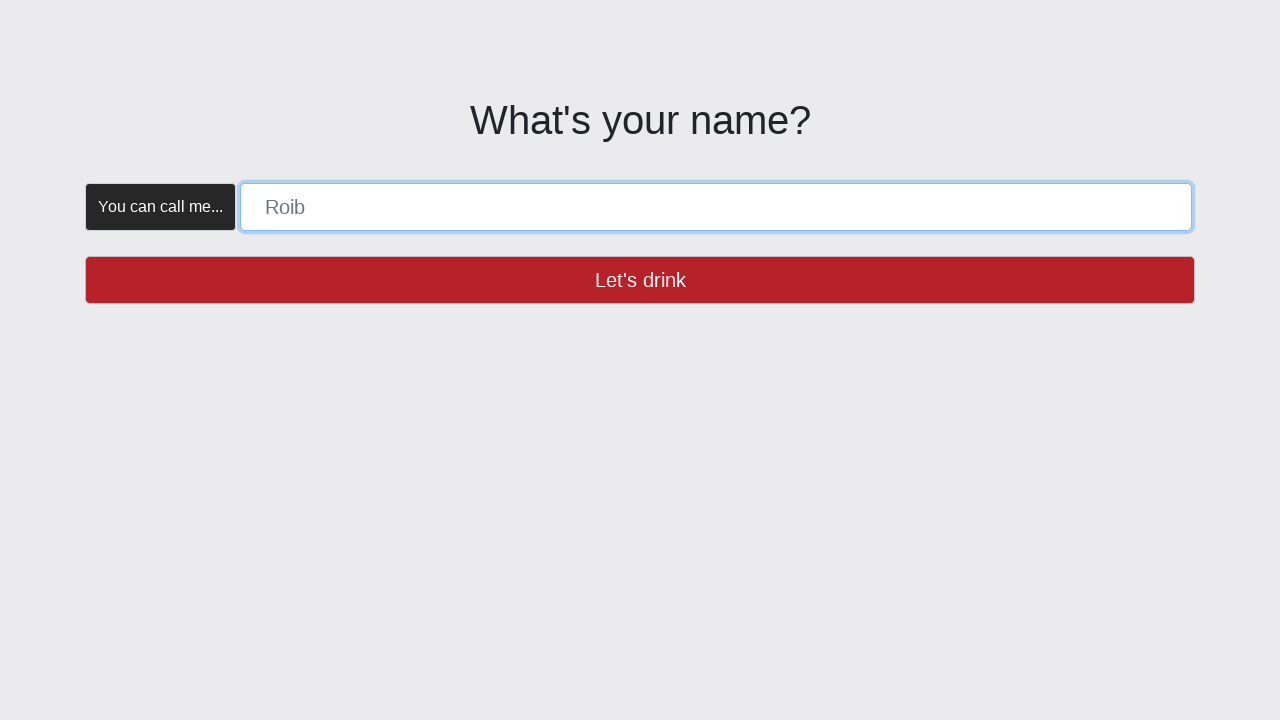

Located 'Create' button
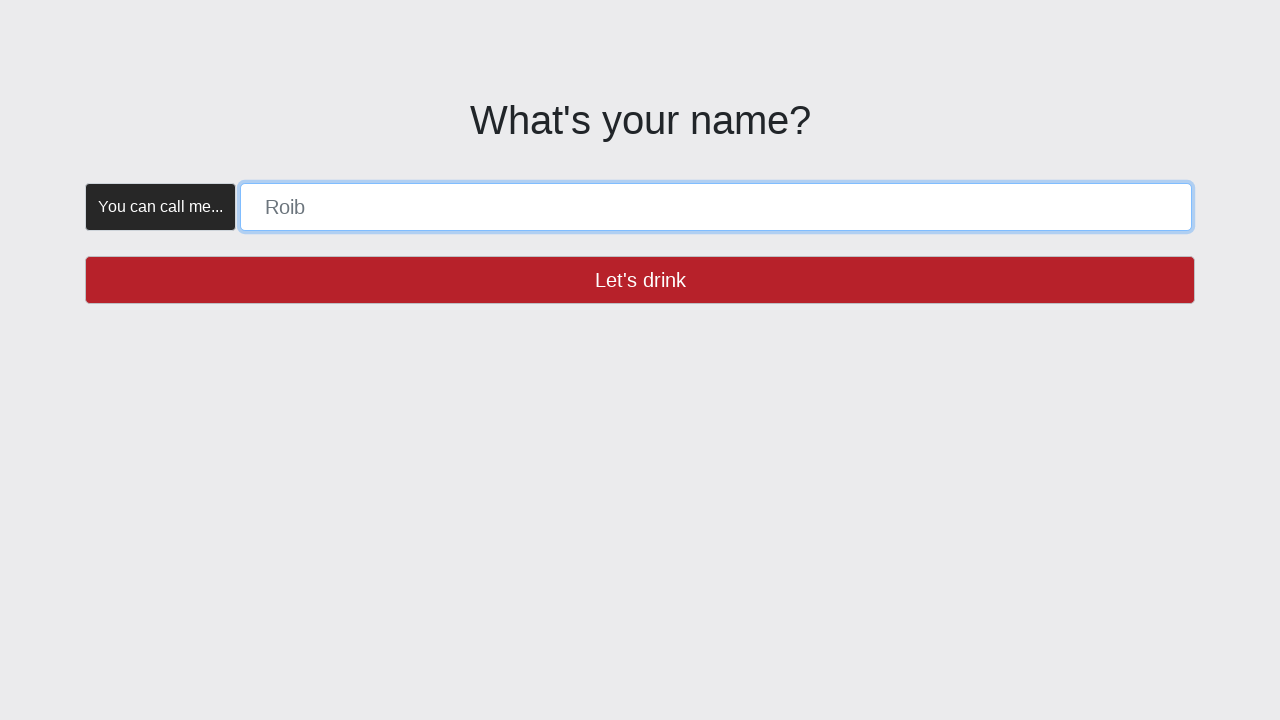

Located 'New Round' button
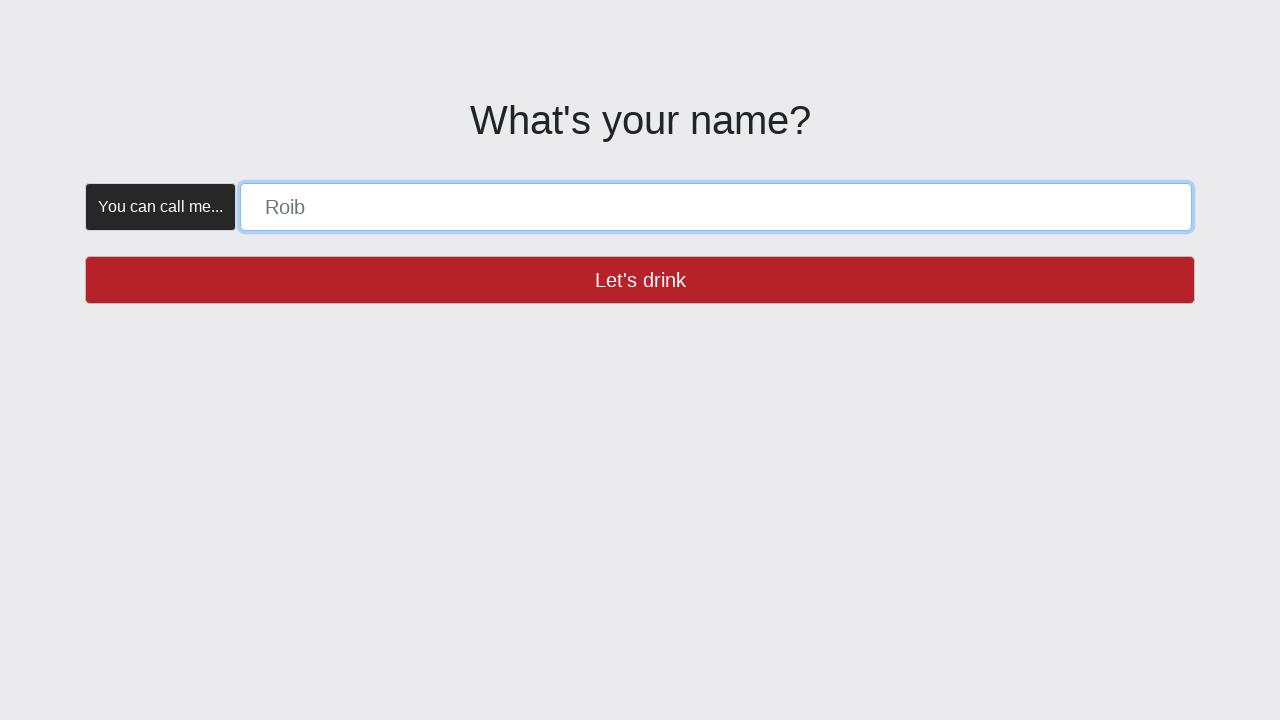

Located 'Roll Dice' button
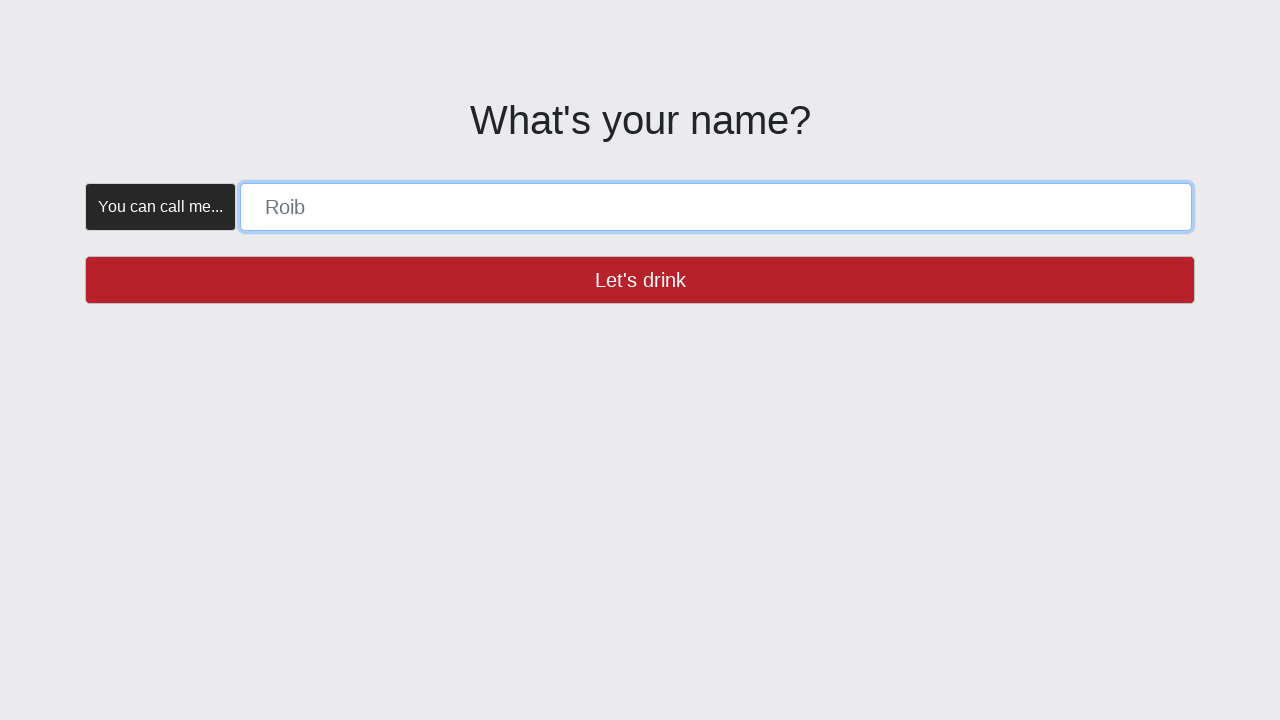

Verified 'Let's drink' button is enabled at (640, 280) on button >> internal:has-text="Let's drink"i
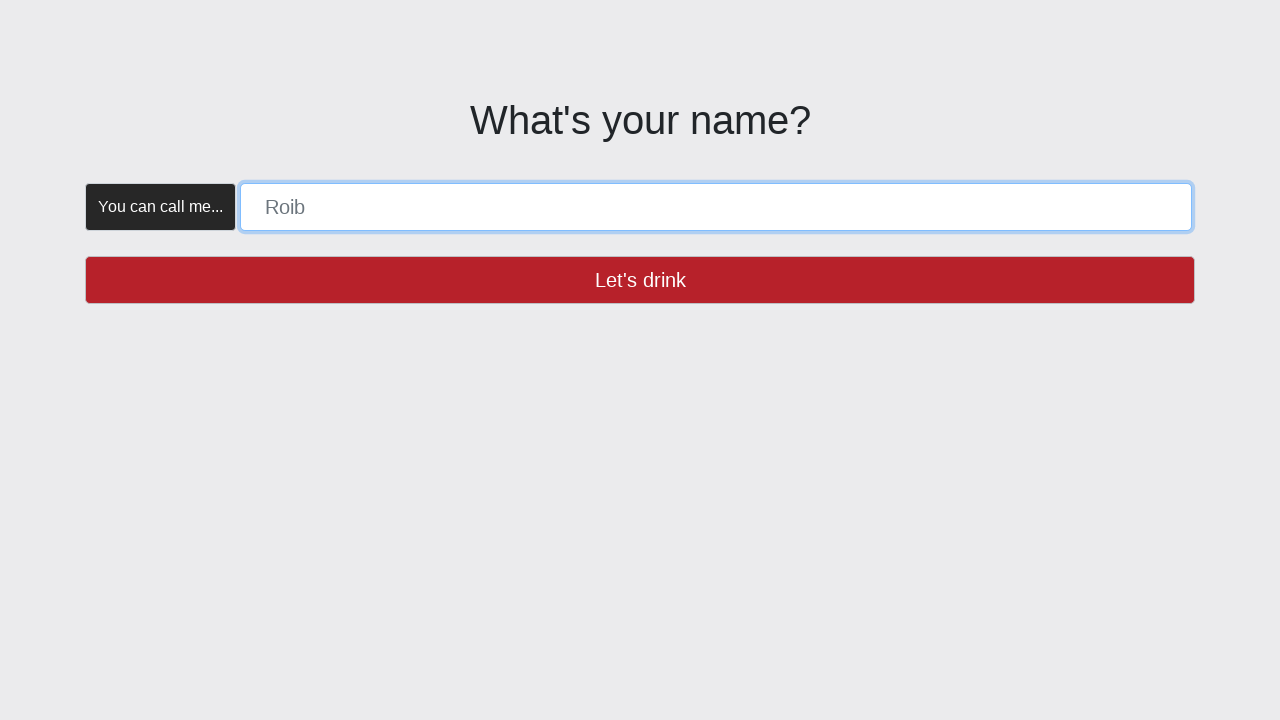

Entered player name 'ABOVE_AVERAGE_JOE' in form on [placeholder="Roib"]
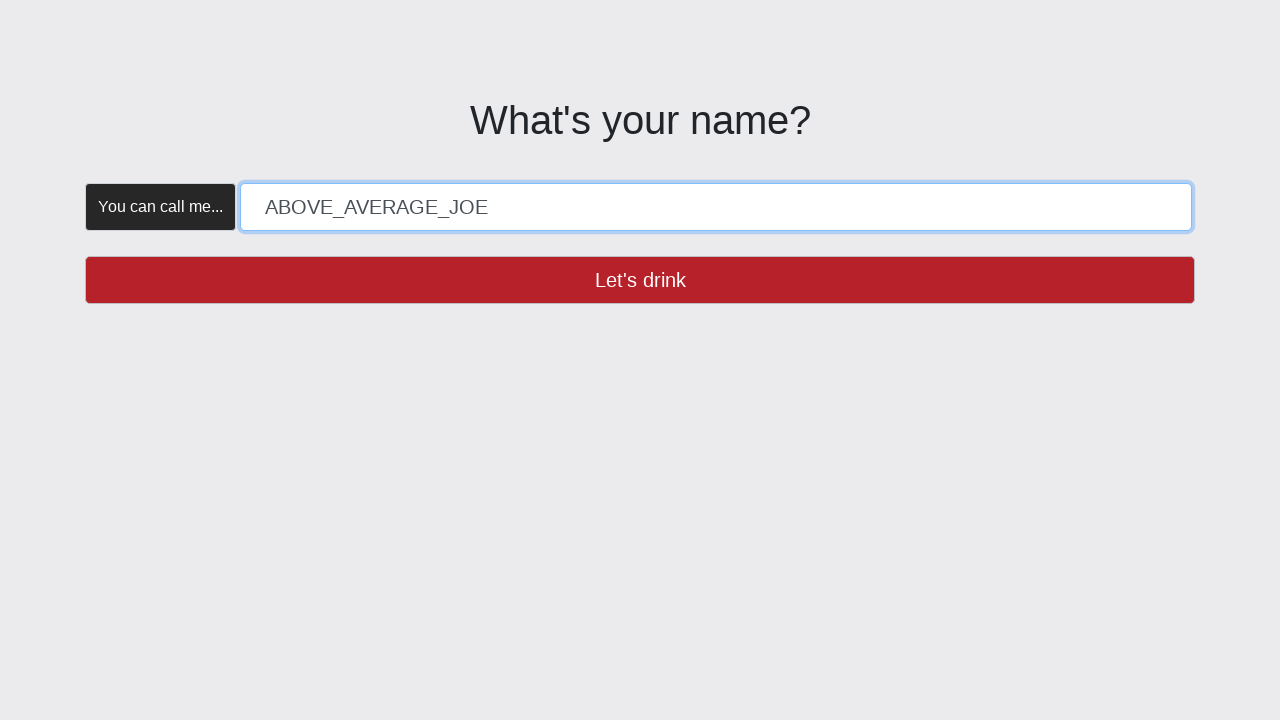

Clicked 'Let's drink' button to confirm name at (640, 280) on button >> internal:has-text="Let's drink"i
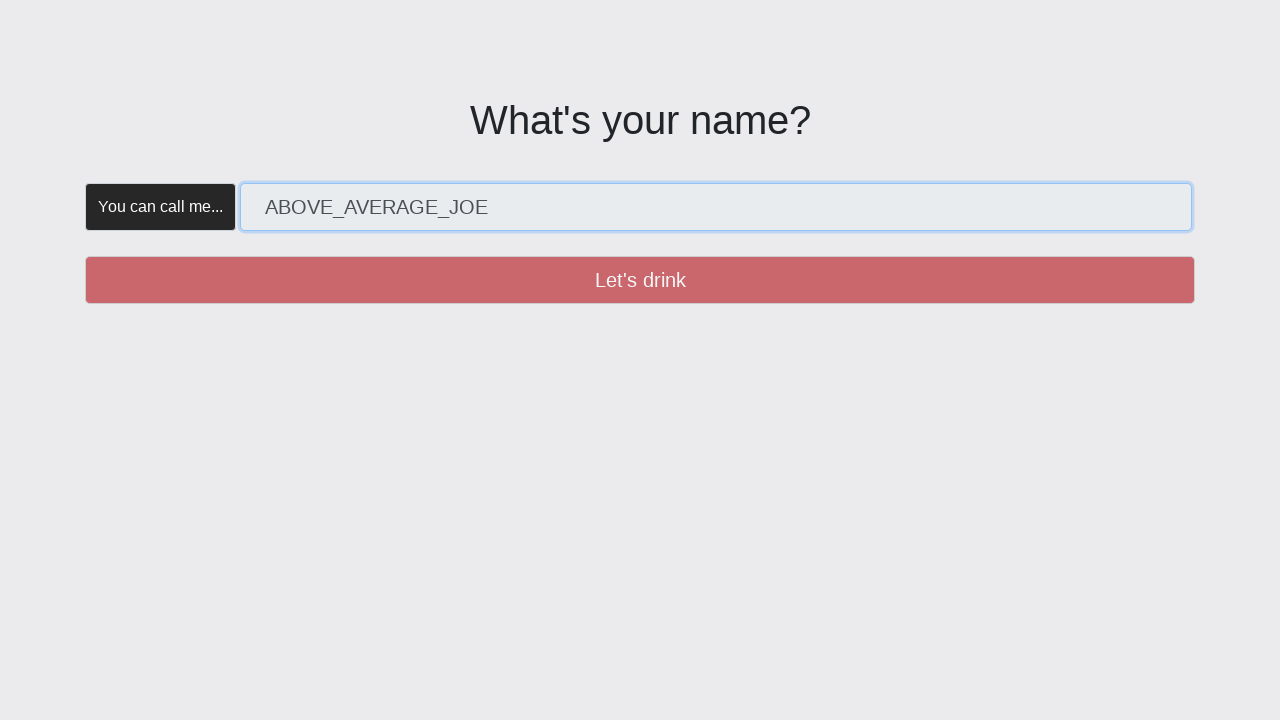

Verified 'Create' button is enabled at (355, 182) on button >> internal:has-text="Create"i
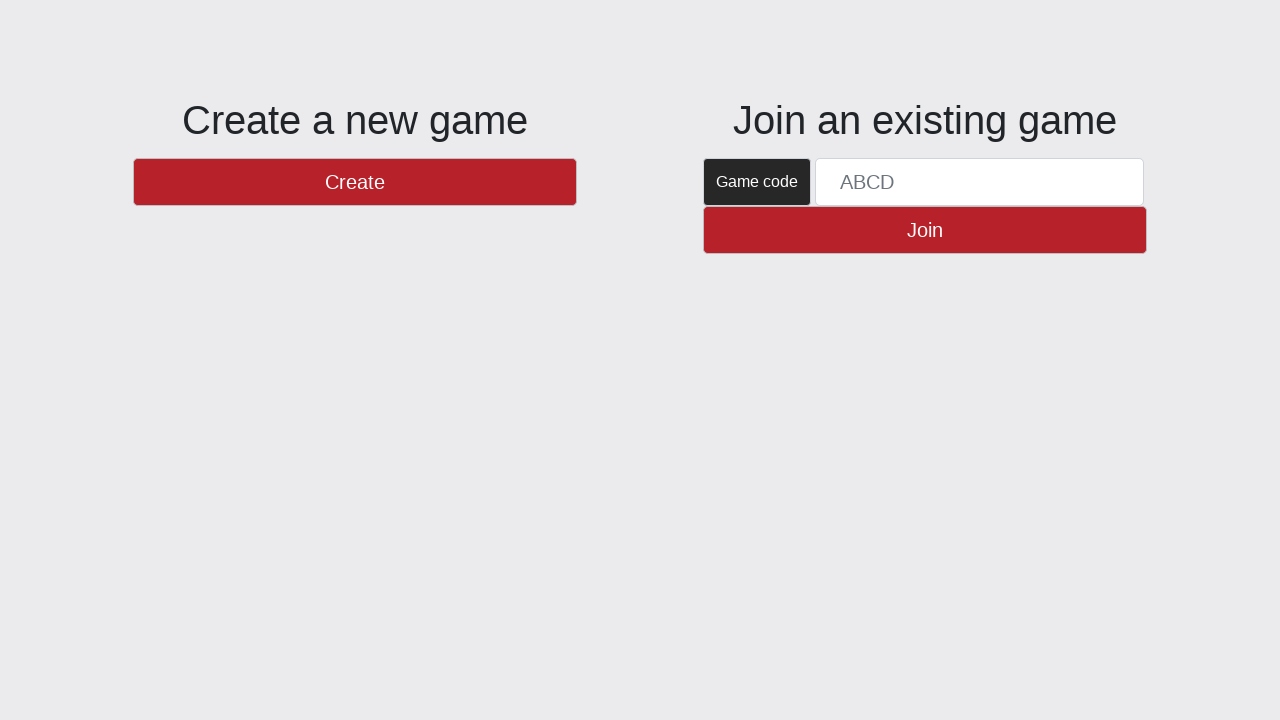

Clicked 'Create' button to start game at (355, 182) on button >> internal:has-text="Create"i
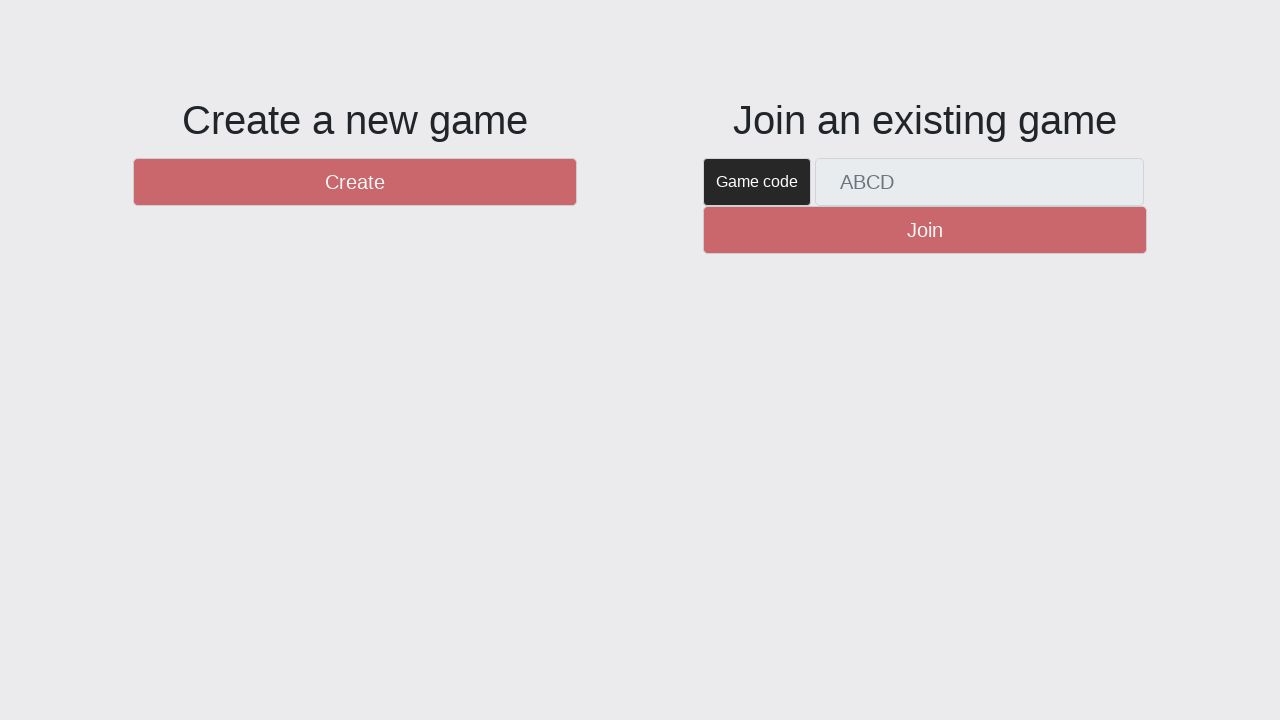

Verified 'New Round' button is enabled for round 1 at (1108, 652) on #btnNewRound
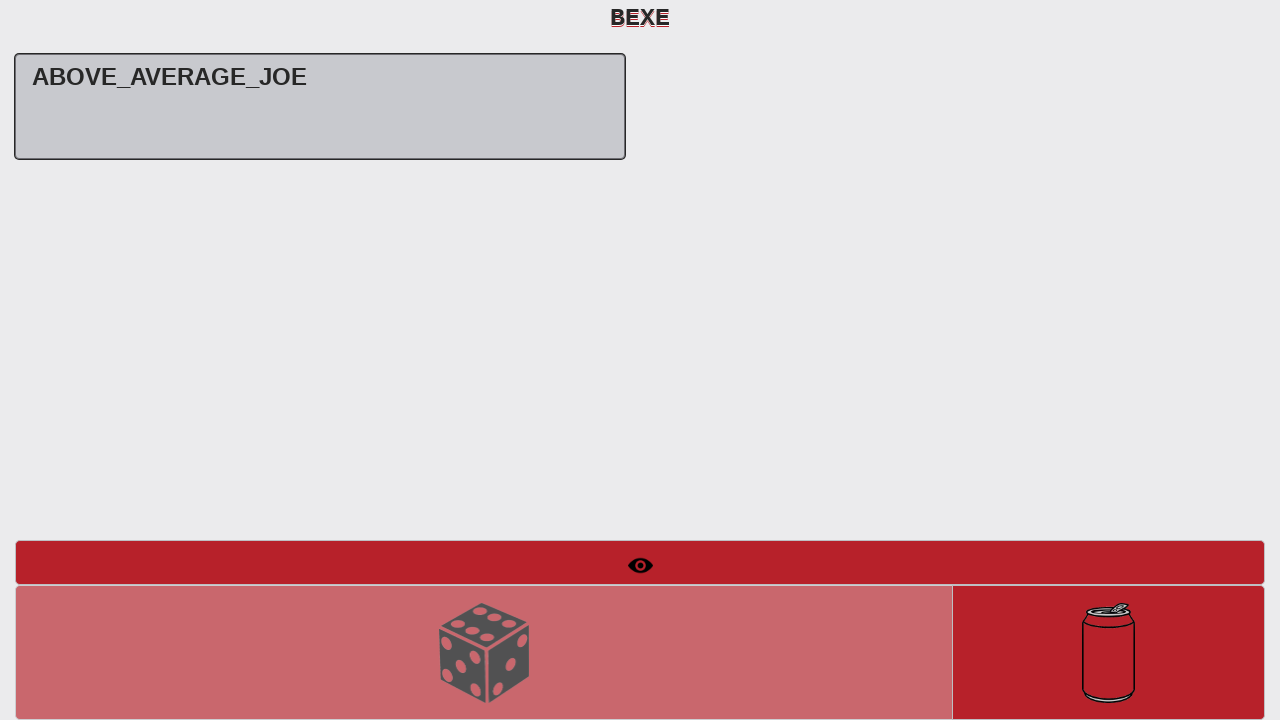

Clicked 'New Round' button to start round 1 at (1108, 652) on #btnNewRound
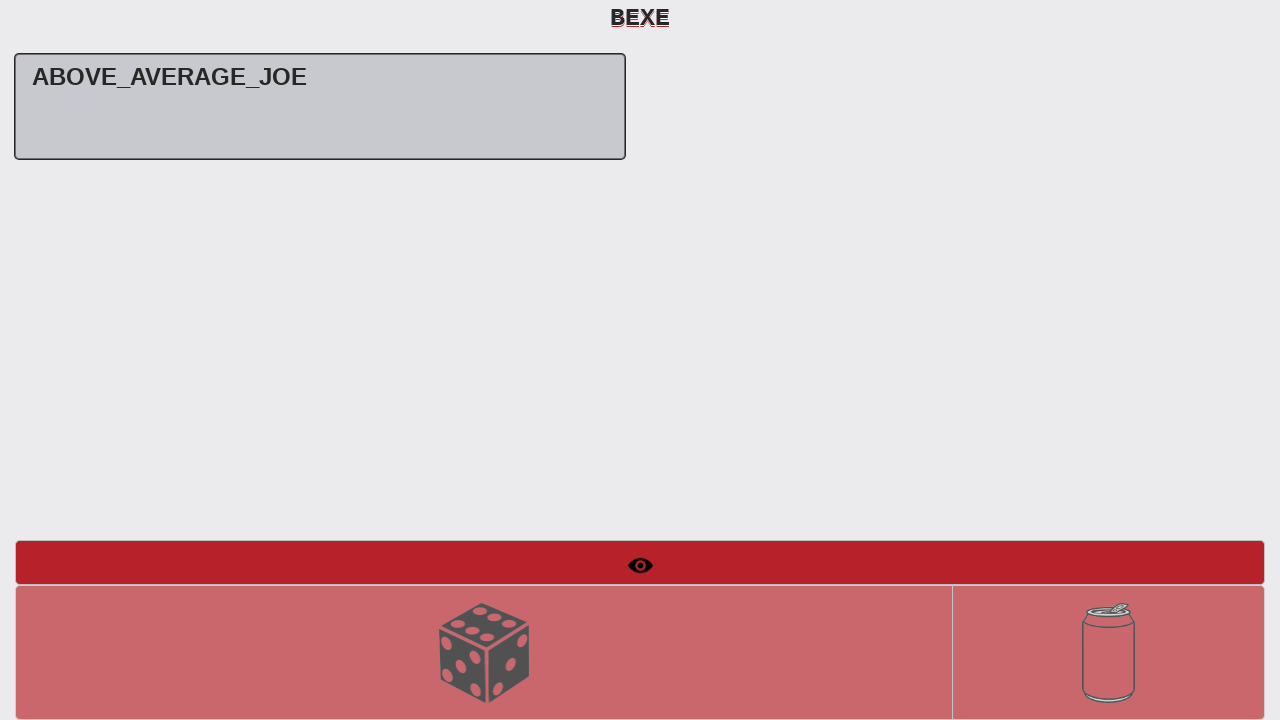

Verified 'Roll Dice' button is enabled for round 1 at (484, 652) on #btnRollDice
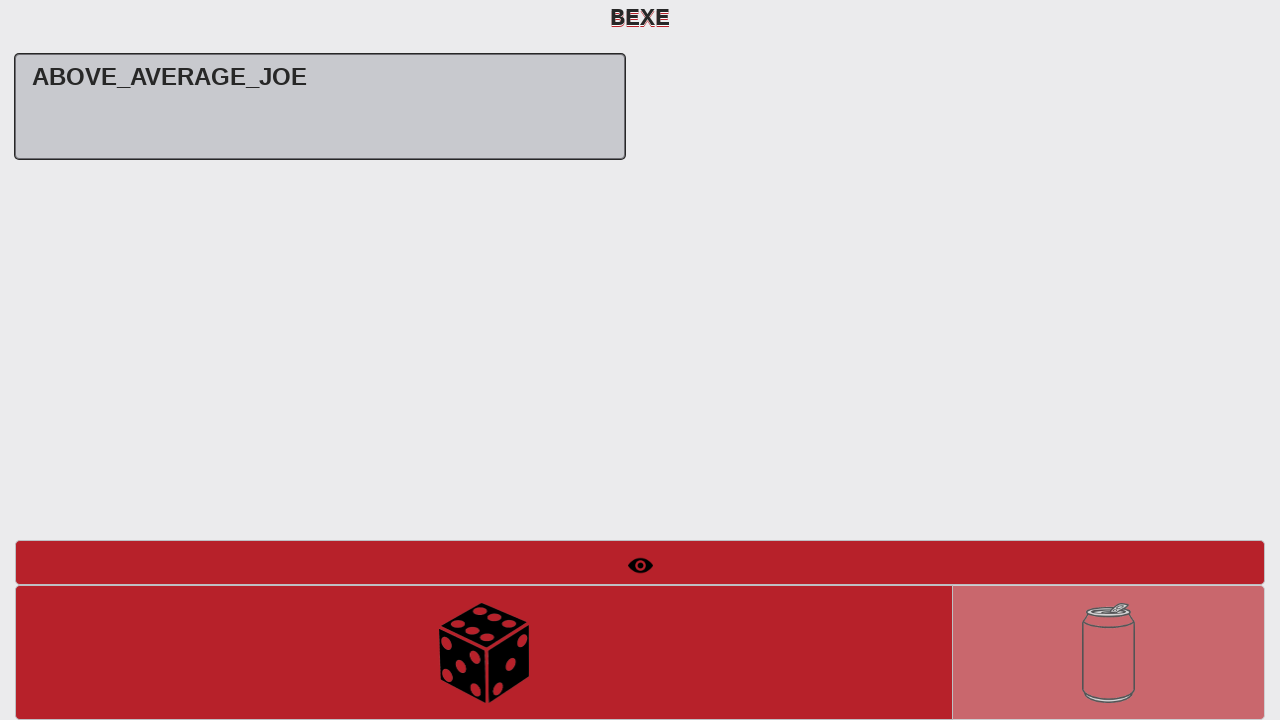

Clicked 'Roll Dice' button for round 1 at (484, 652) on #btnRollDice
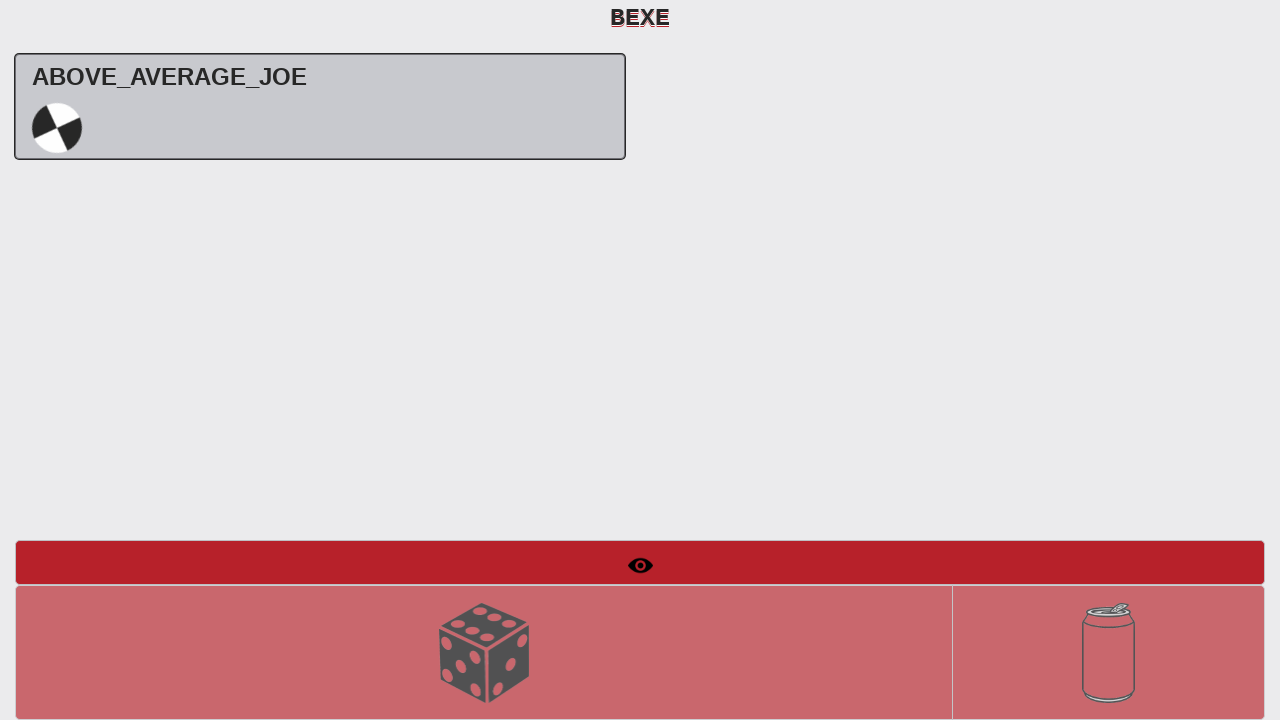

ABOVE_AVERAGE_JOE confirmed as winner of round 1
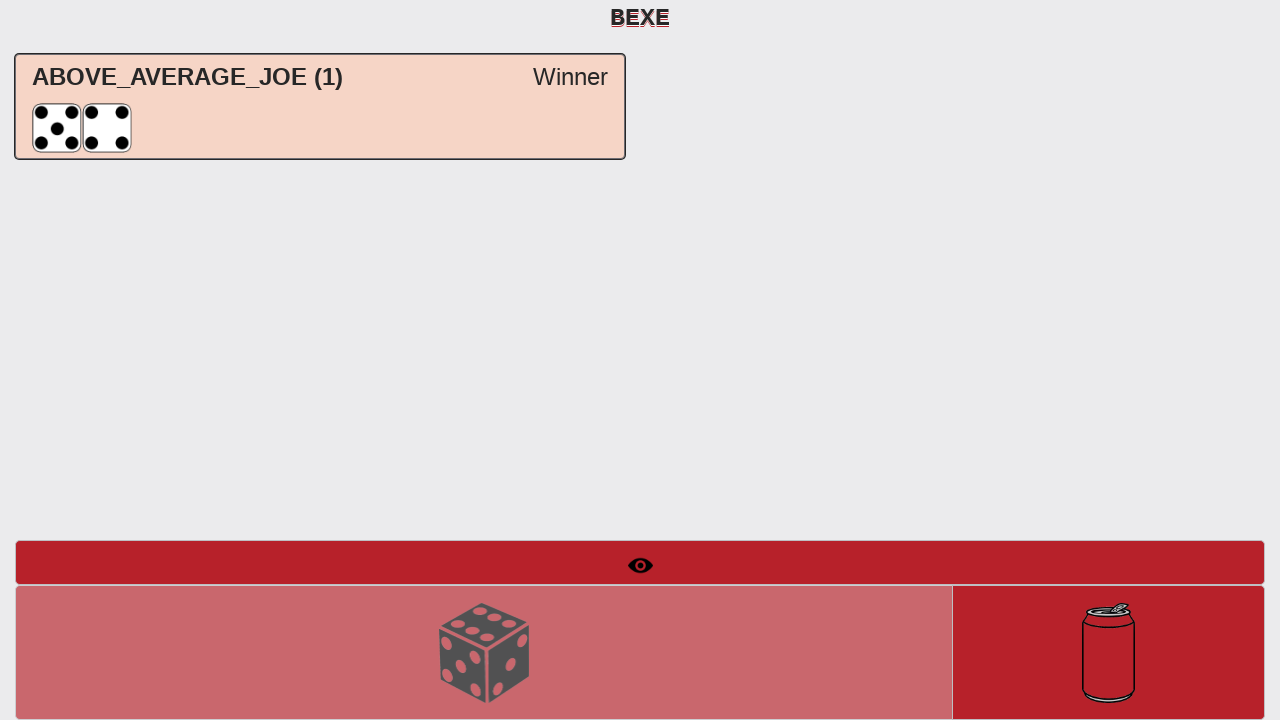

Verified 'New Round' button is enabled for round 2 at (1108, 652) on #btnNewRound
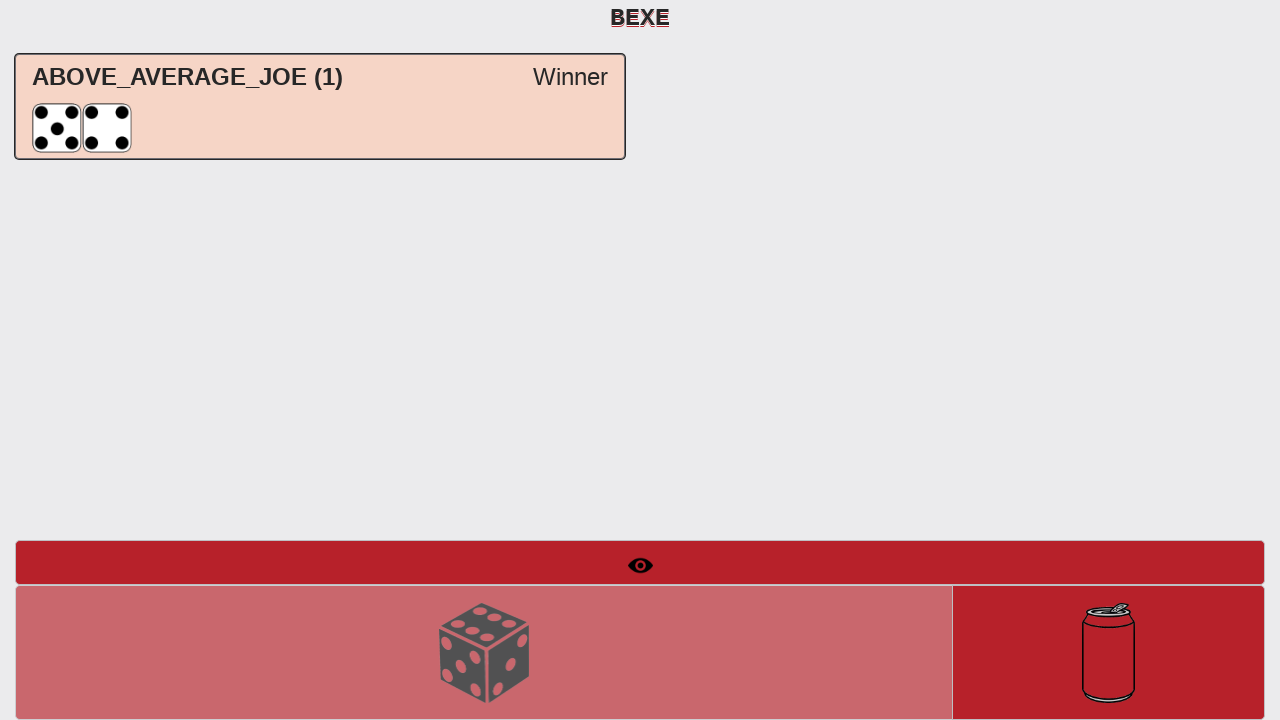

Clicked 'New Round' button to start round 2 at (1108, 652) on #btnNewRound
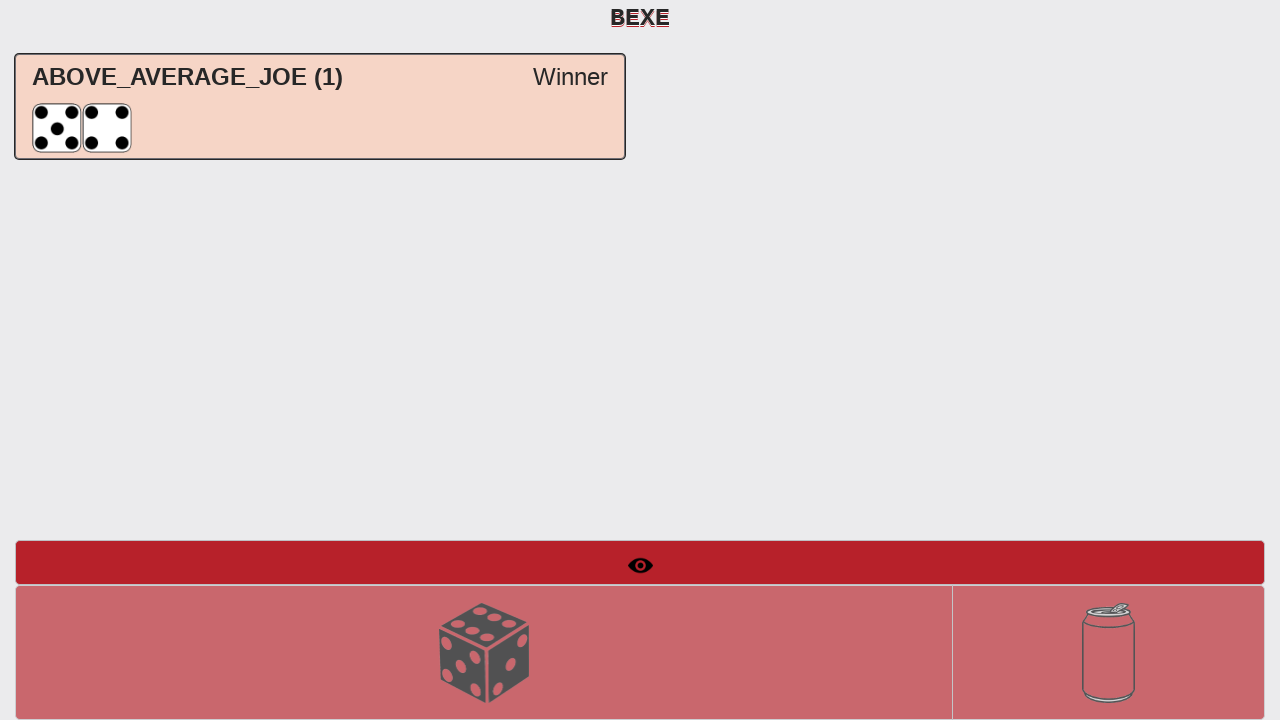

Verified 'Roll Dice' button is enabled for round 2 at (484, 652) on #btnRollDice
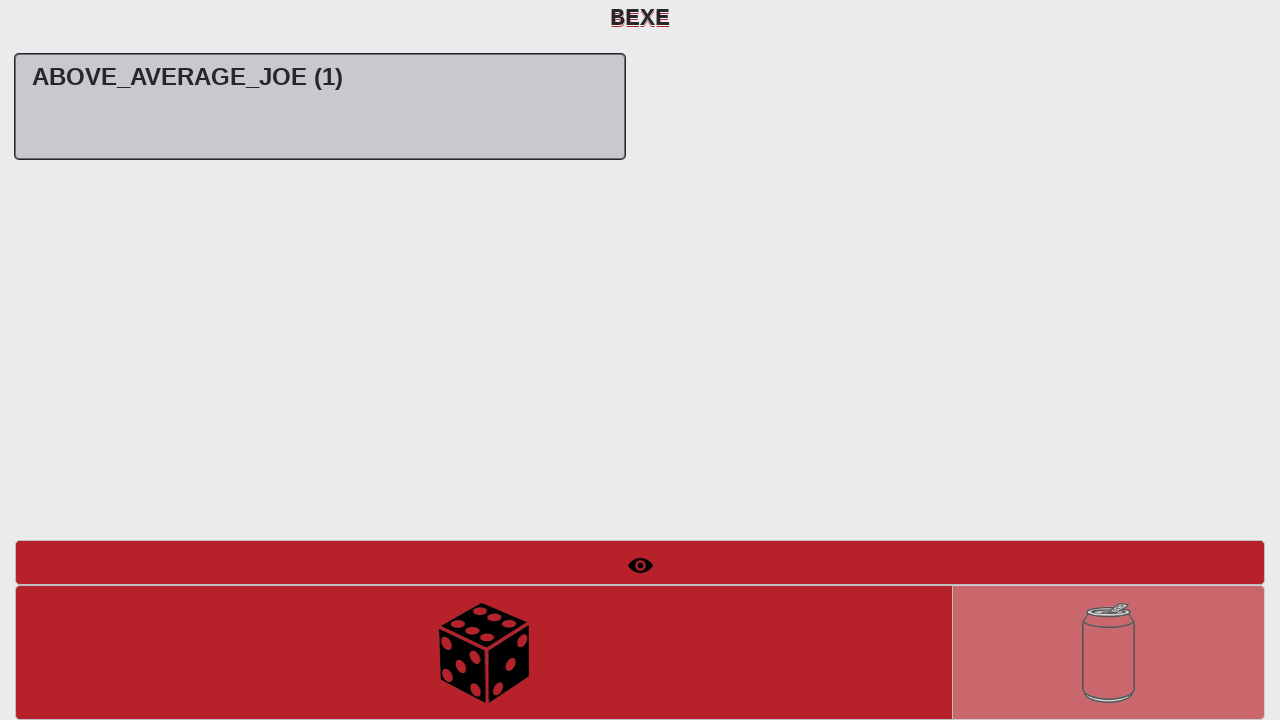

Clicked 'Roll Dice' button for round 2 at (484, 652) on #btnRollDice
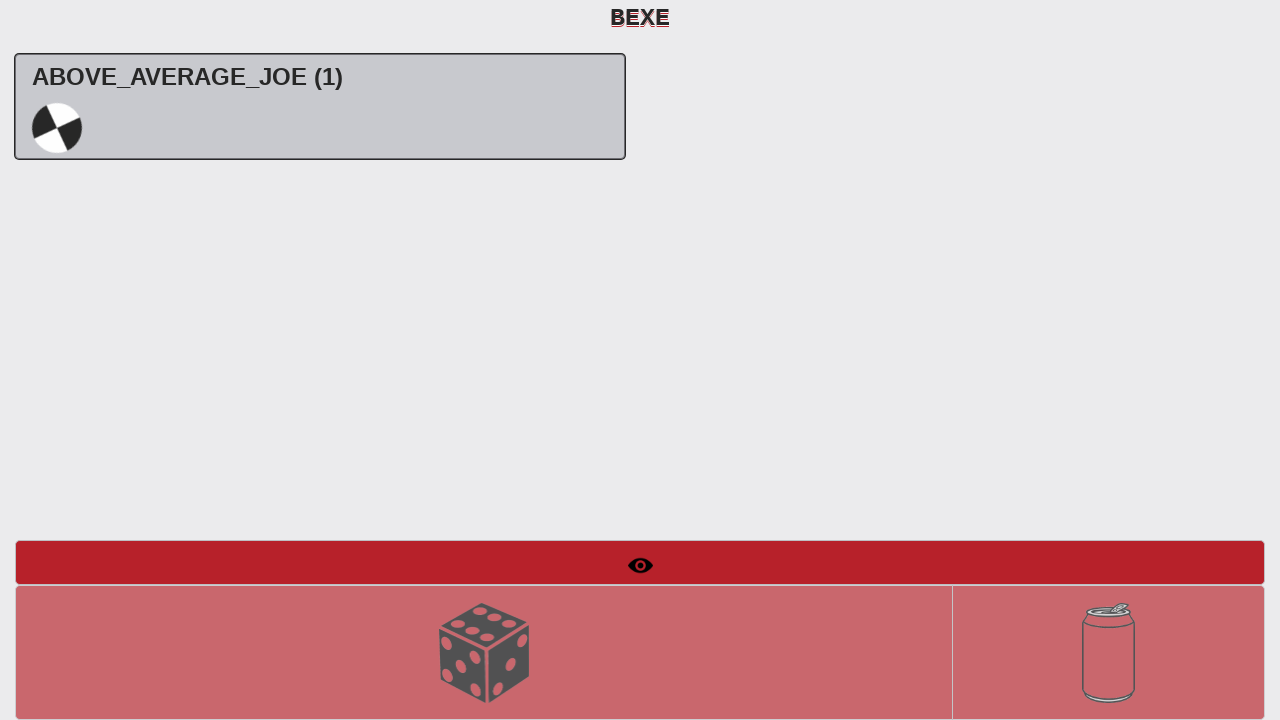

ABOVE_AVERAGE_JOE confirmed as winner of round 2
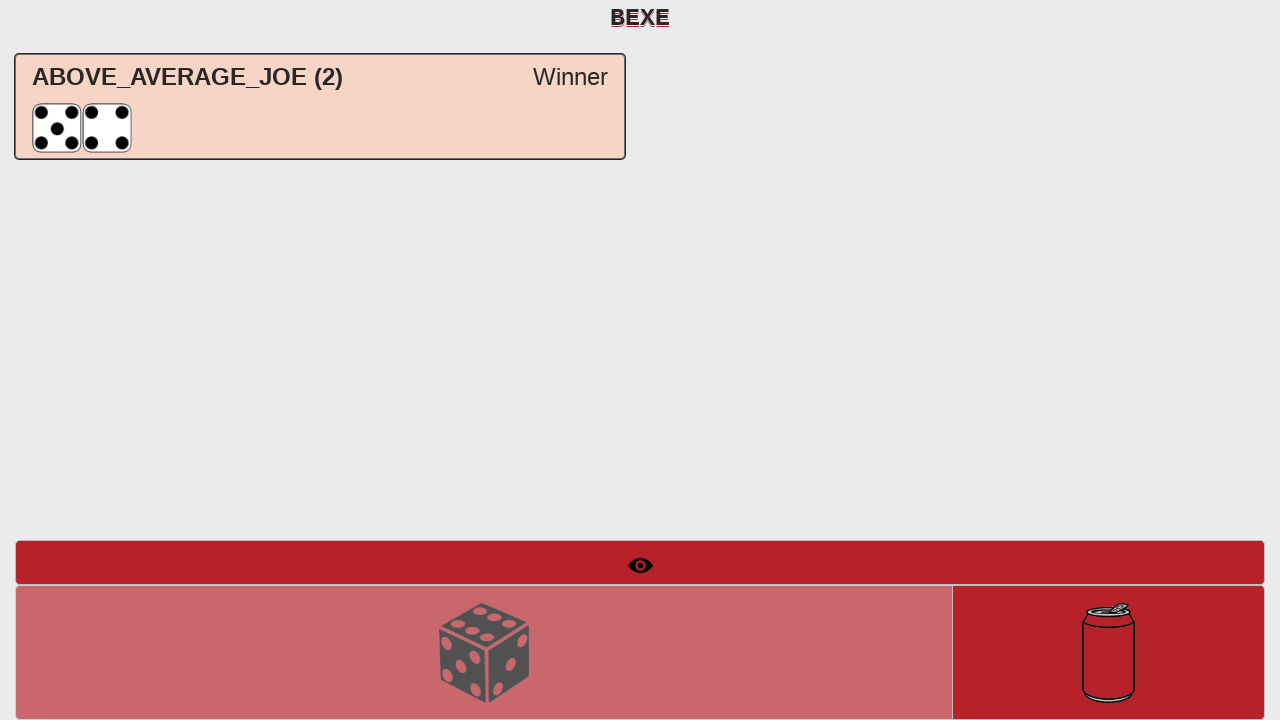

Verified 'New Round' button is enabled for round 3 at (1108, 652) on #btnNewRound
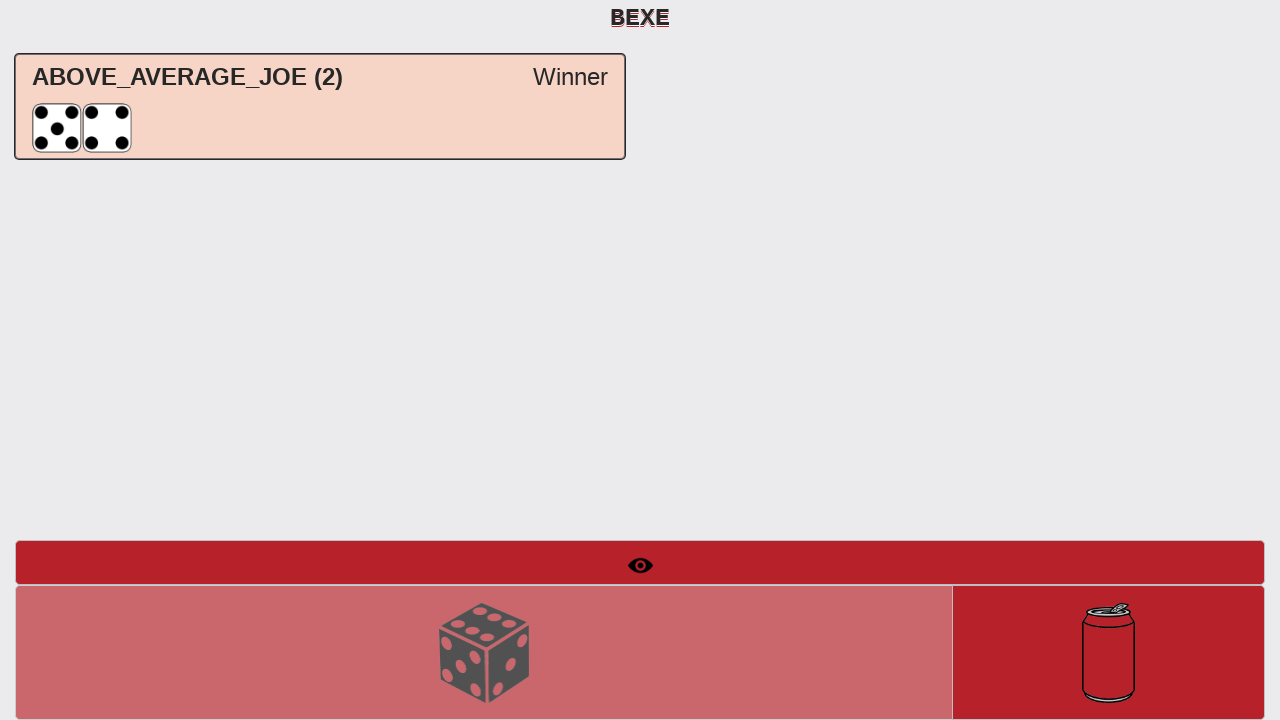

Clicked 'New Round' button to start round 3 at (1108, 652) on #btnNewRound
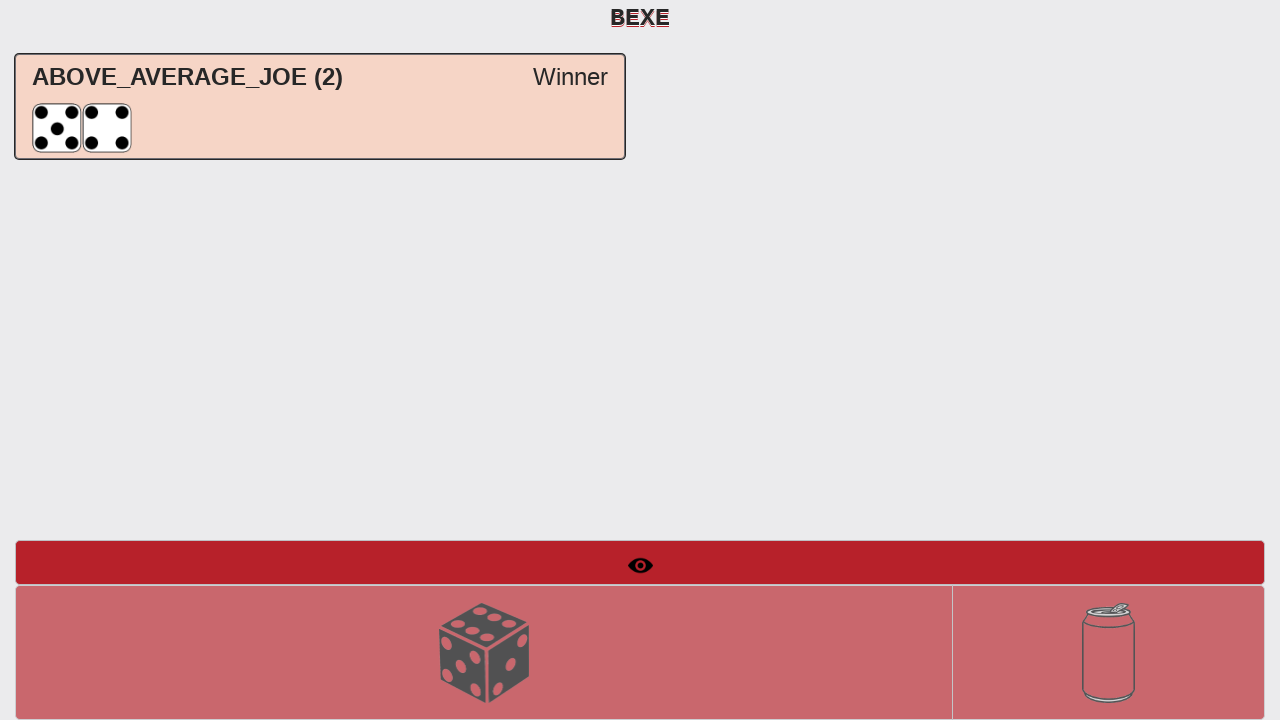

Verified 'Roll Dice' button is enabled for round 3 at (484, 652) on #btnRollDice
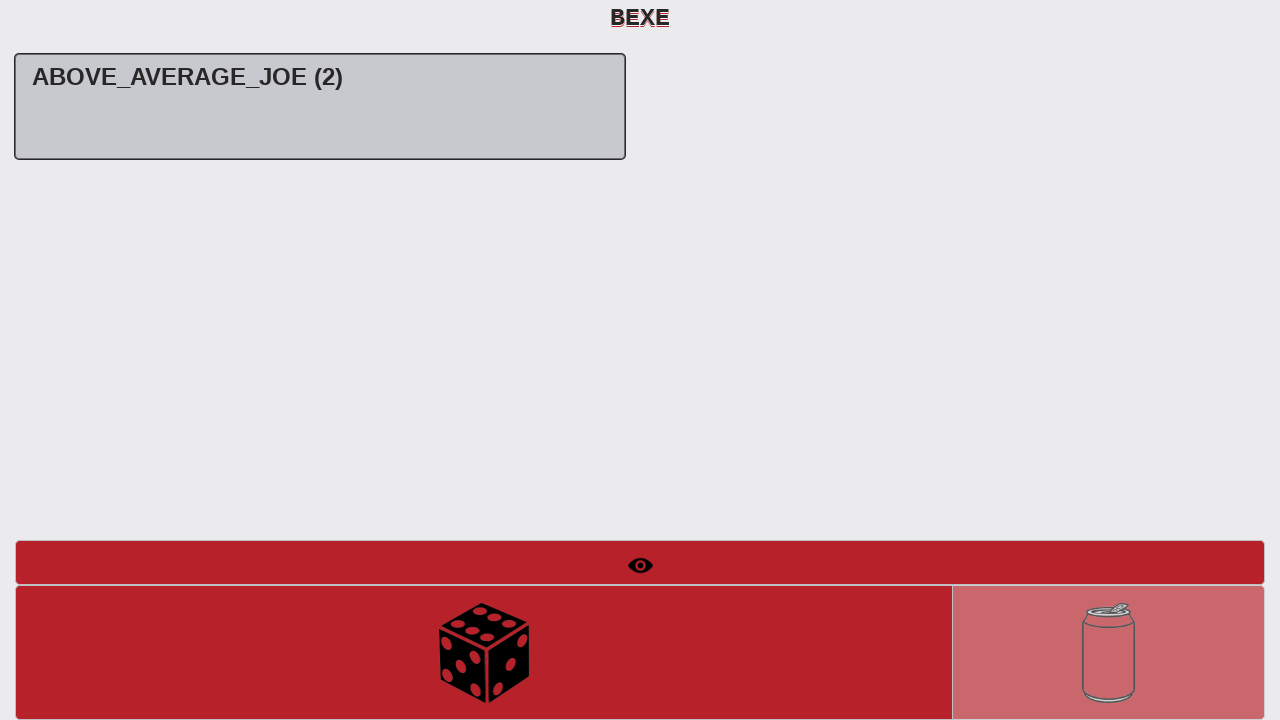

Clicked 'Roll Dice' button for round 3 at (484, 652) on #btnRollDice
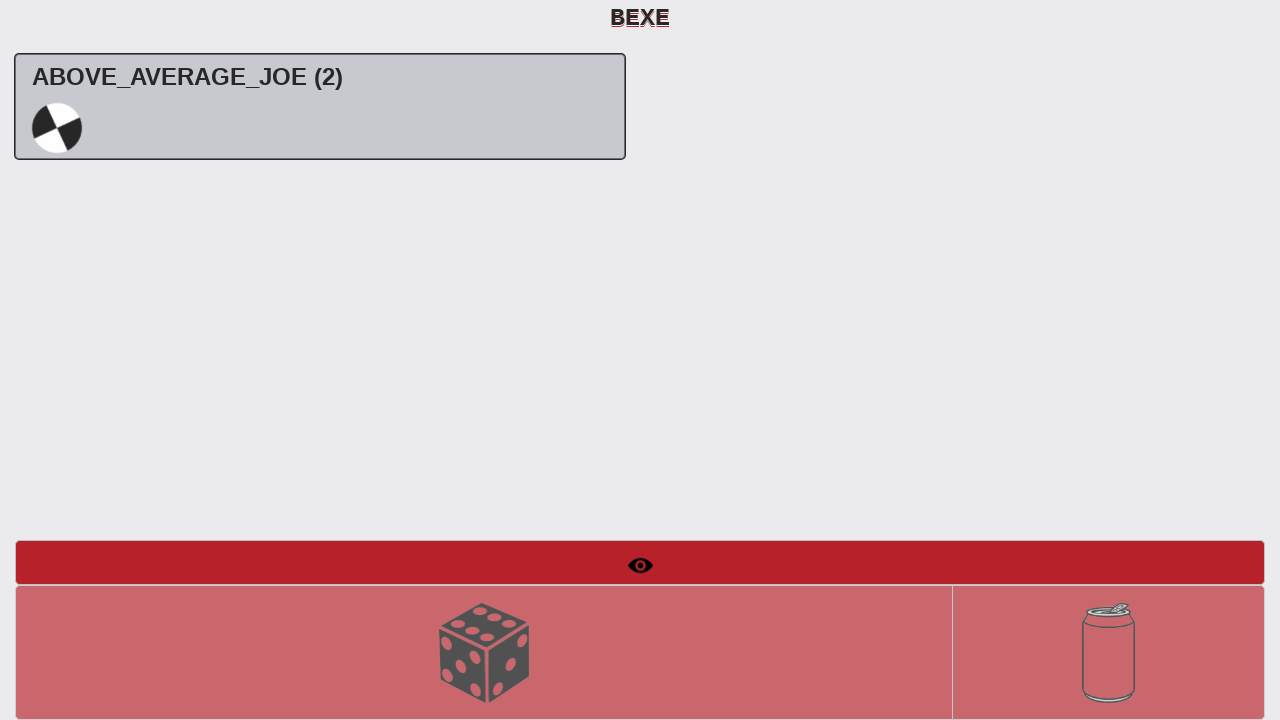

ABOVE_AVERAGE_JOE confirmed as winner of round 3
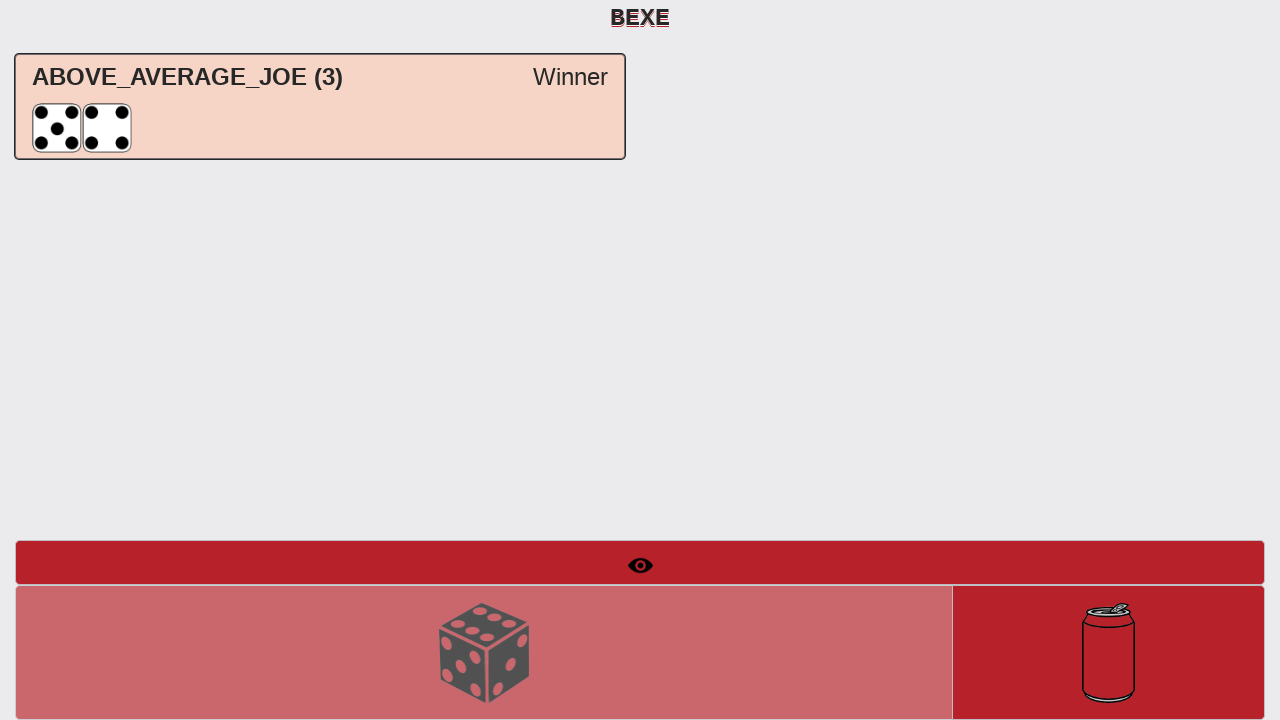

Verified 'New Round' button is enabled for round 4 at (1108, 652) on #btnNewRound
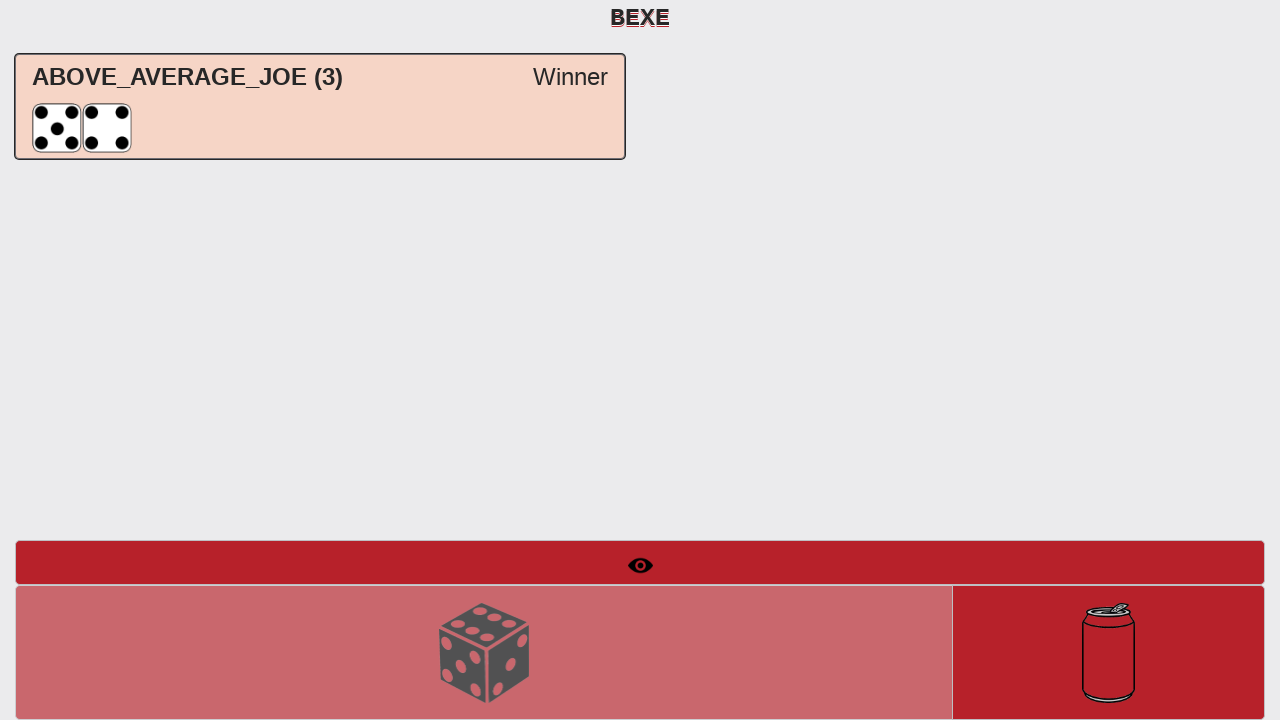

Clicked 'New Round' button to start round 4 at (1108, 652) on #btnNewRound
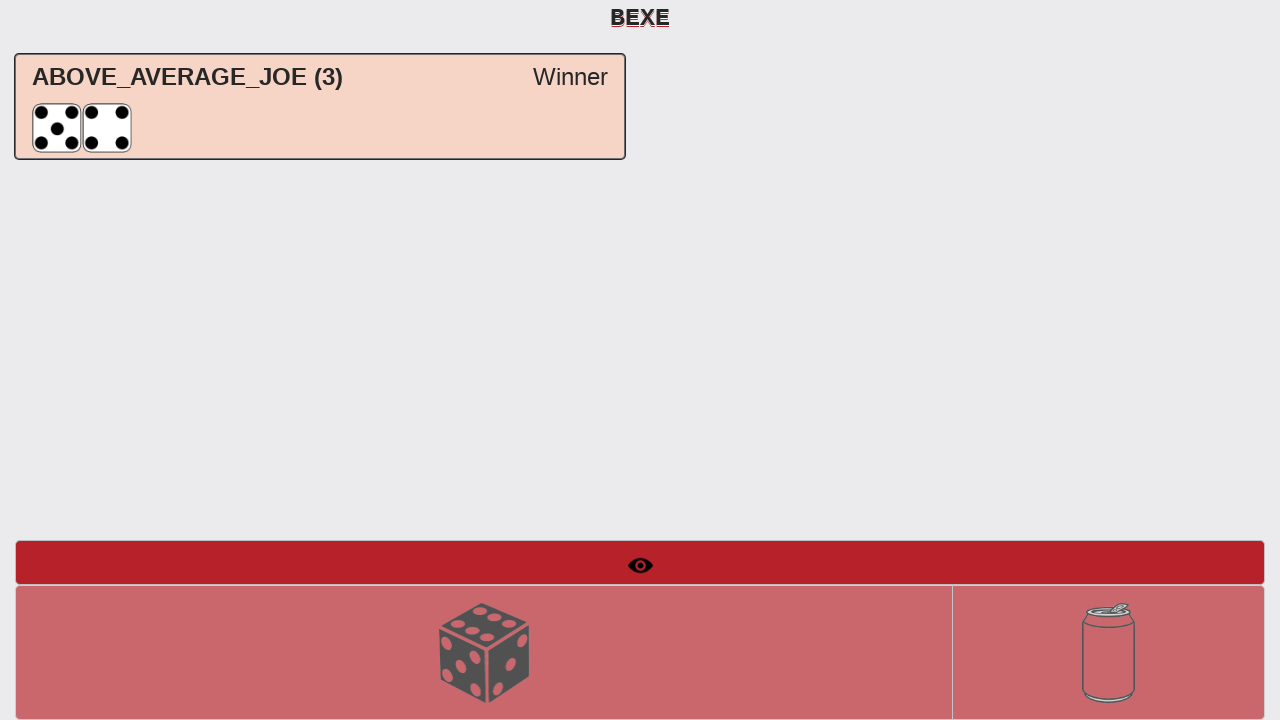

Verified 'Roll Dice' button is enabled for round 4 at (484, 652) on #btnRollDice
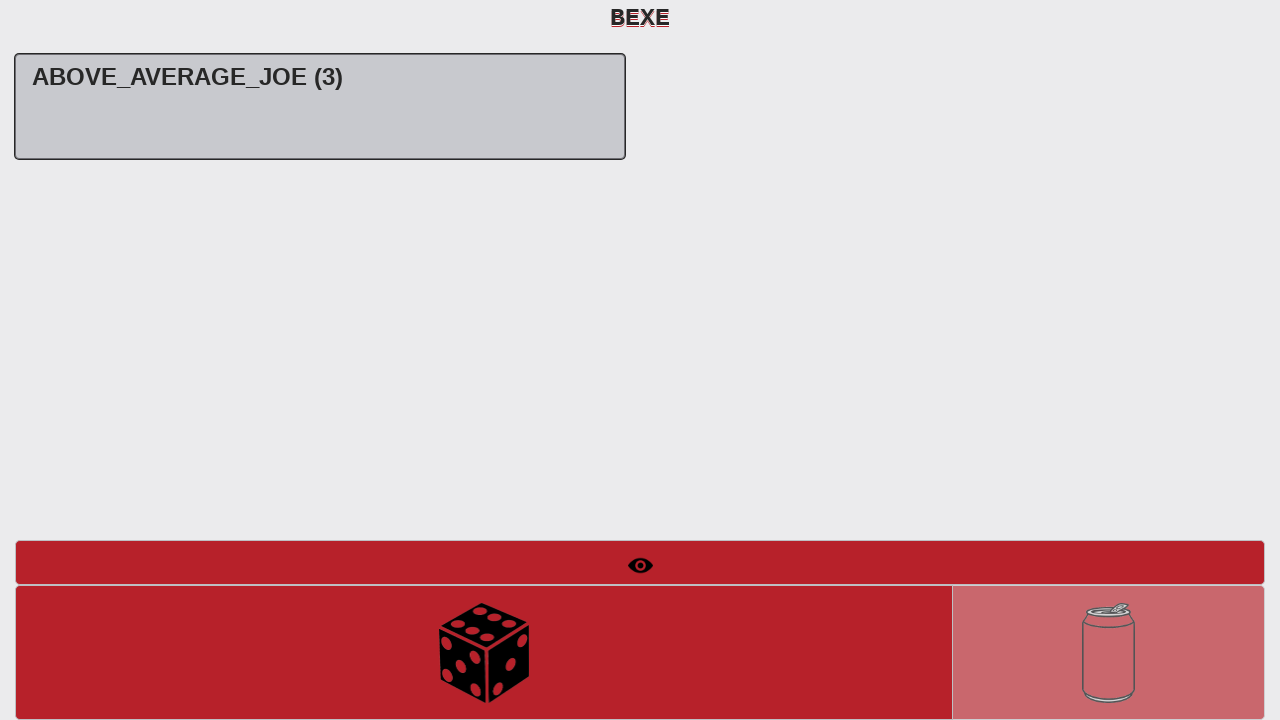

Clicked 'Roll Dice' button for first roll in round 4 at (484, 652) on #btnRollDice
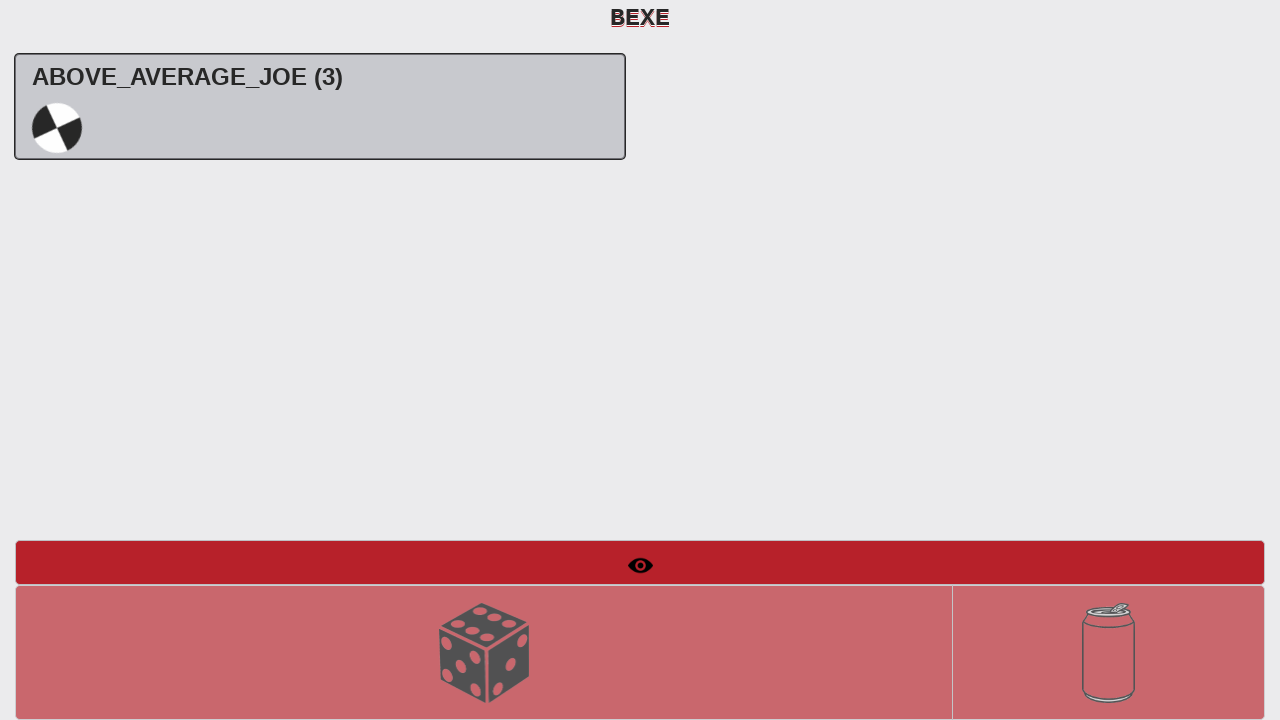

Verified 'Roll Dice' button is enabled for extra roll in round 4 at (484, 652) on #btnRollDice
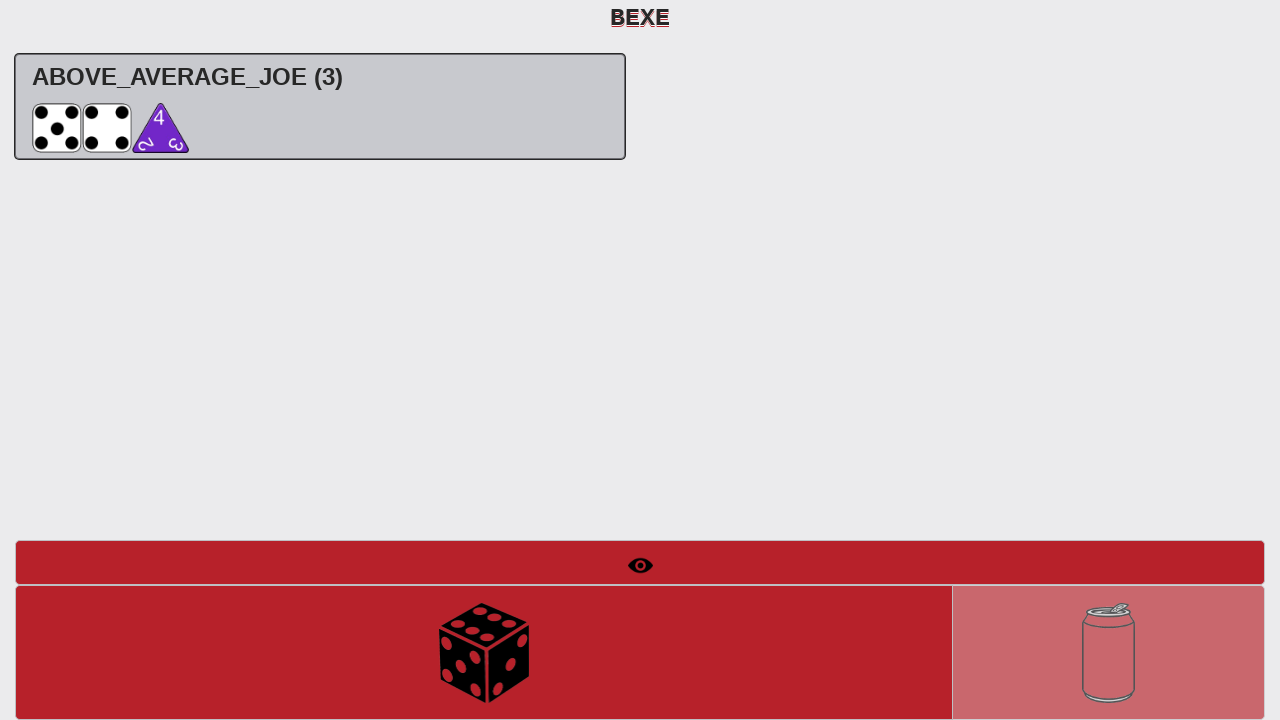

Clicked 'Roll Dice' button for second roll in round 4 at (484, 652) on #btnRollDice
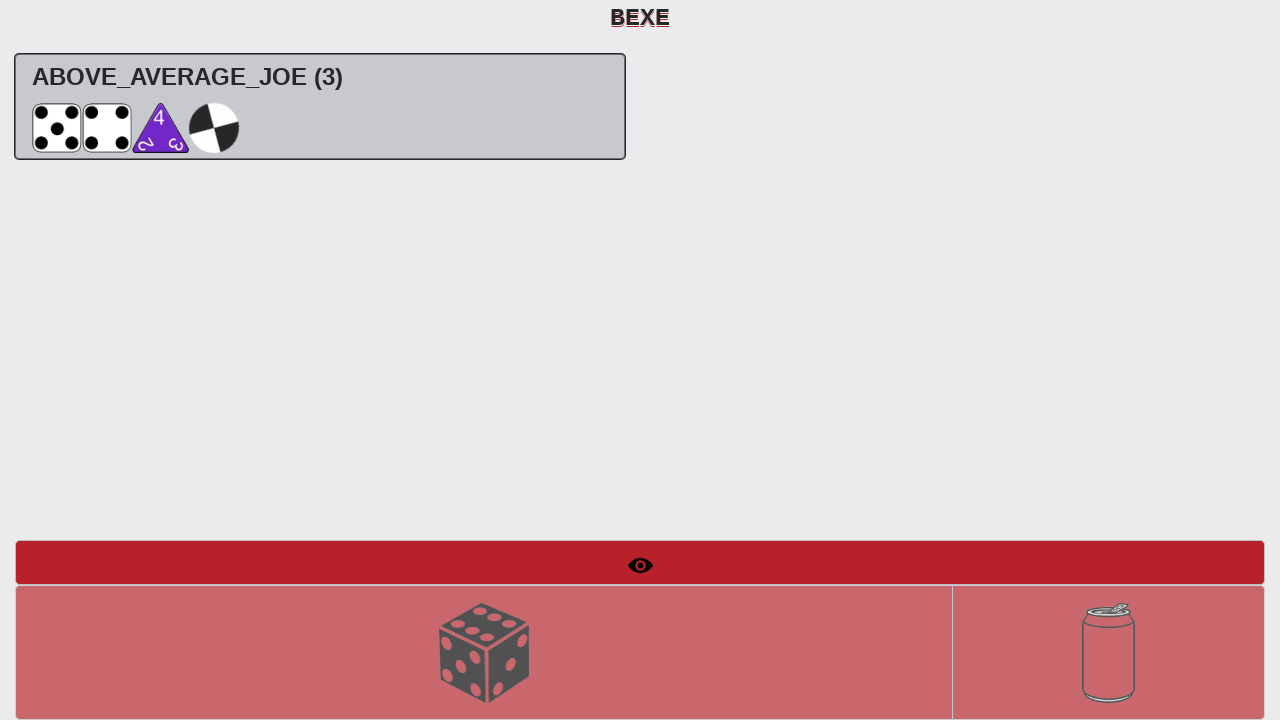

ABOVE_AVERAGE_JOE confirmed as winner of round 4
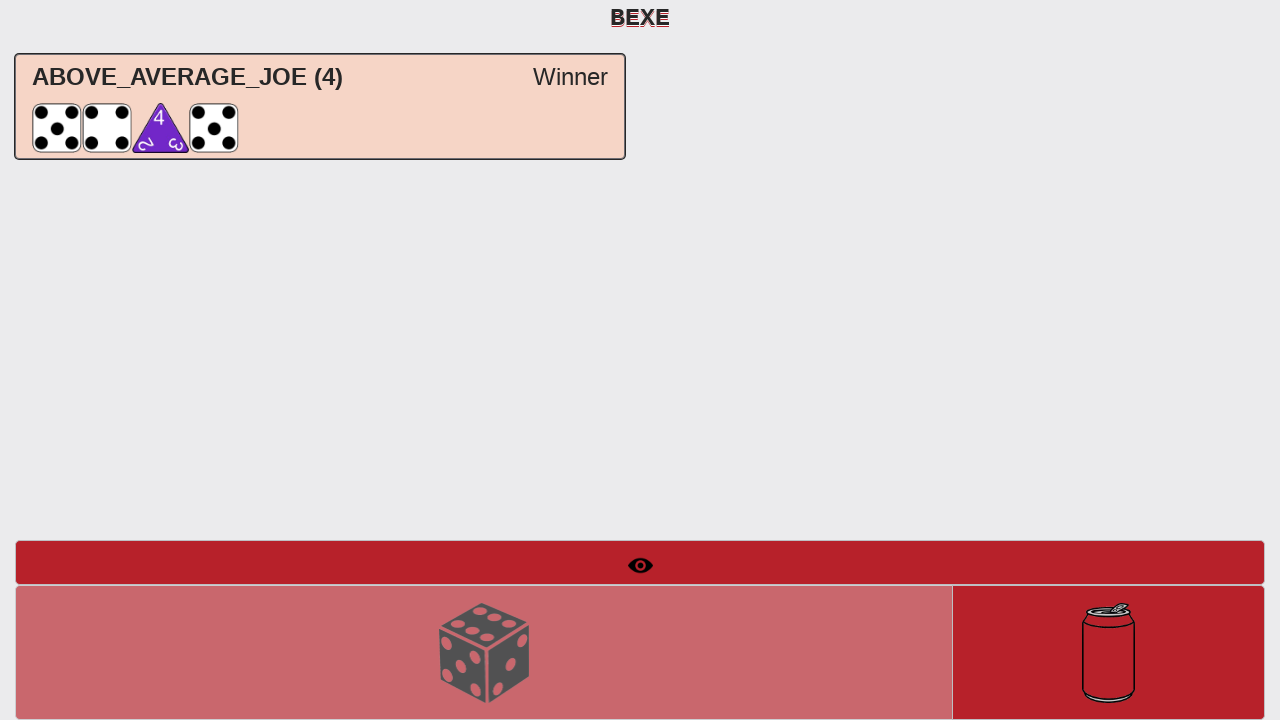

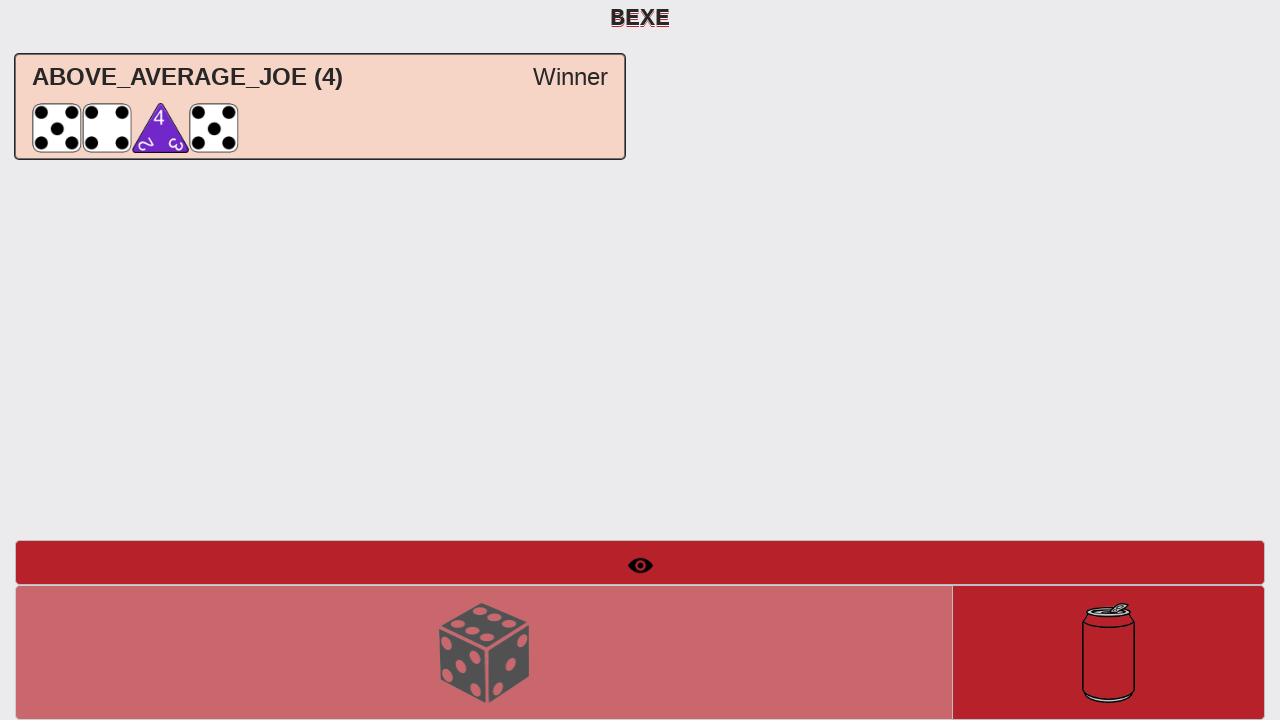